Tests double-click functionality by double-clicking a button and verifying the success message appears

Starting URL: https://demoqa.com/buttons

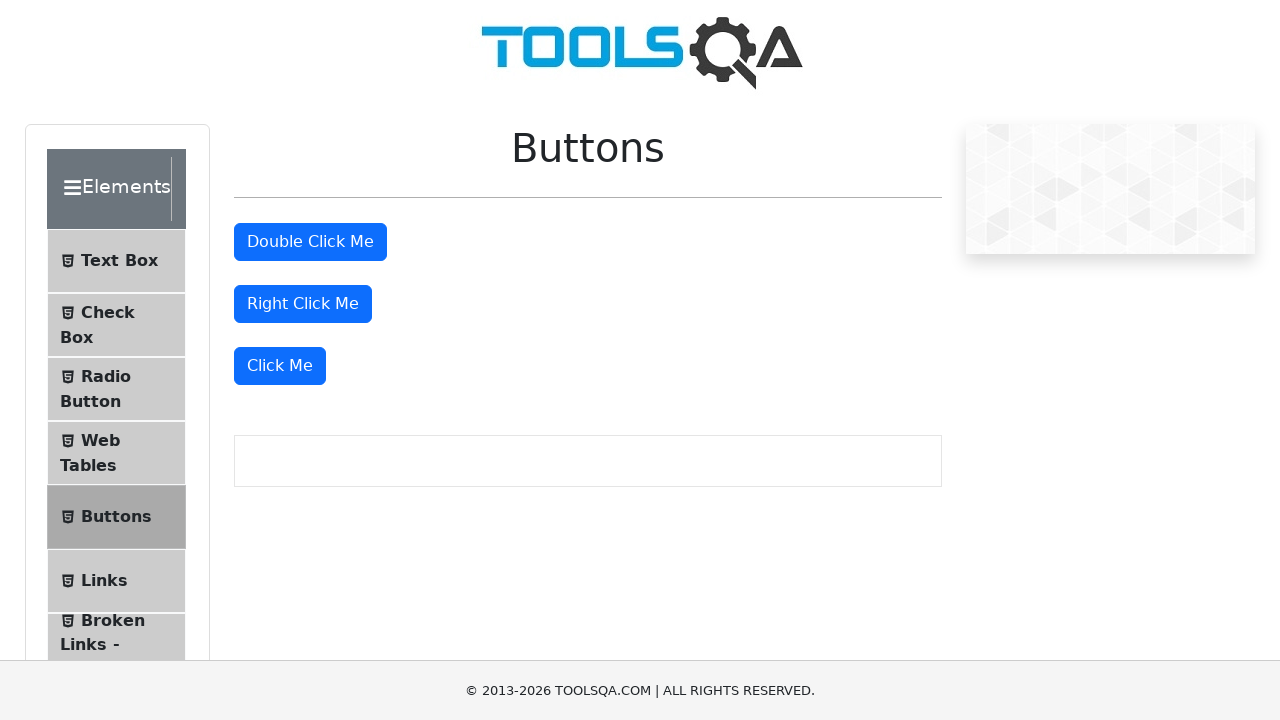

Located the double click button element
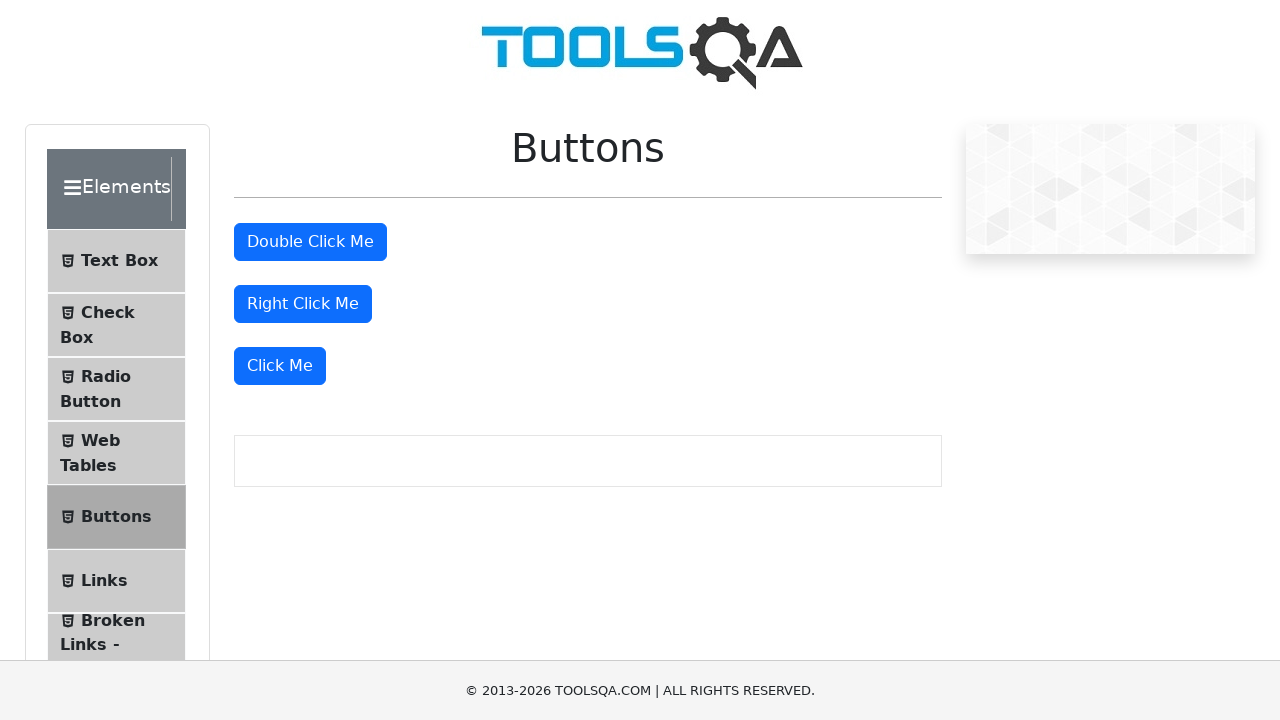

Scrolled double click button into view
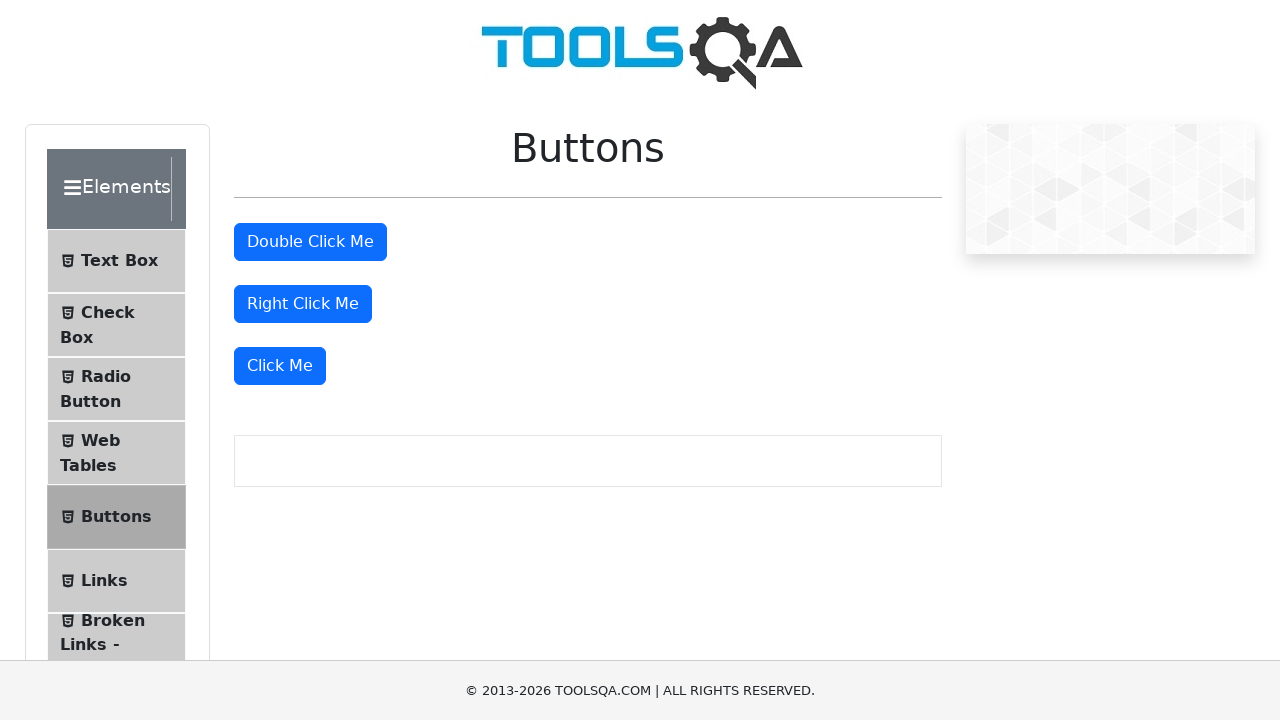

Double-clicked the button at (310, 242) on #doubleClickBtn
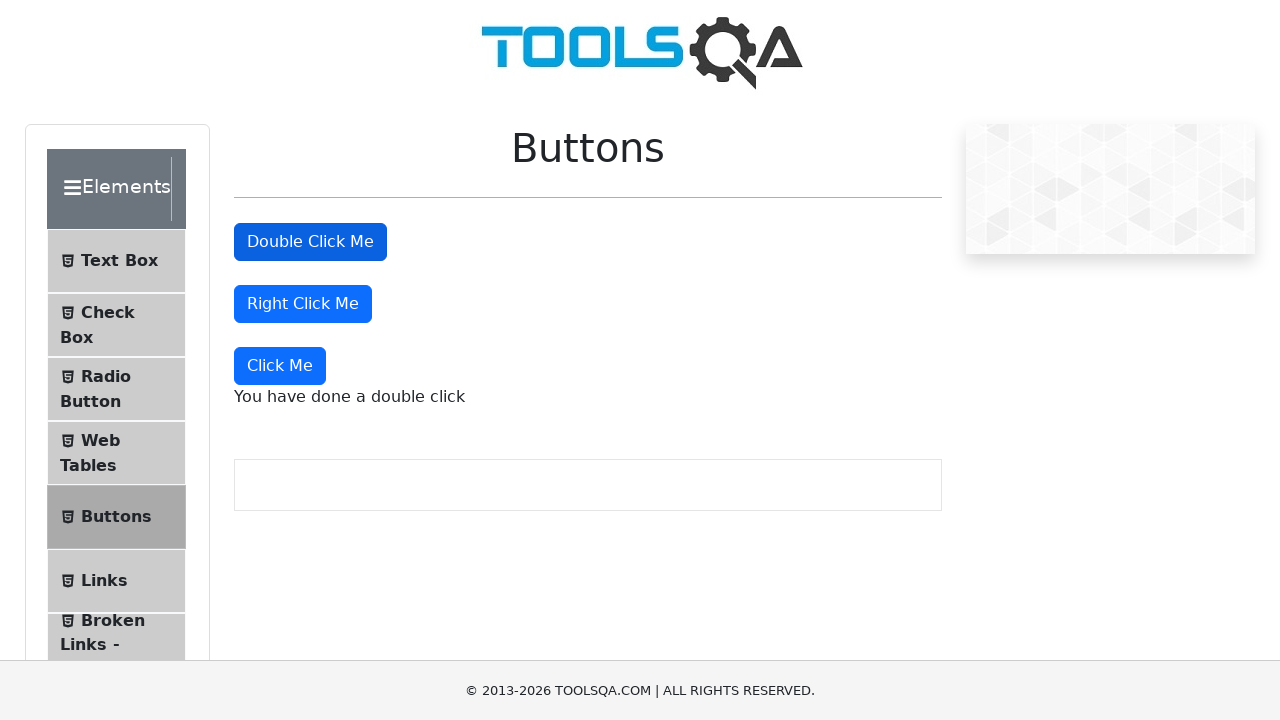

Located the double click message element
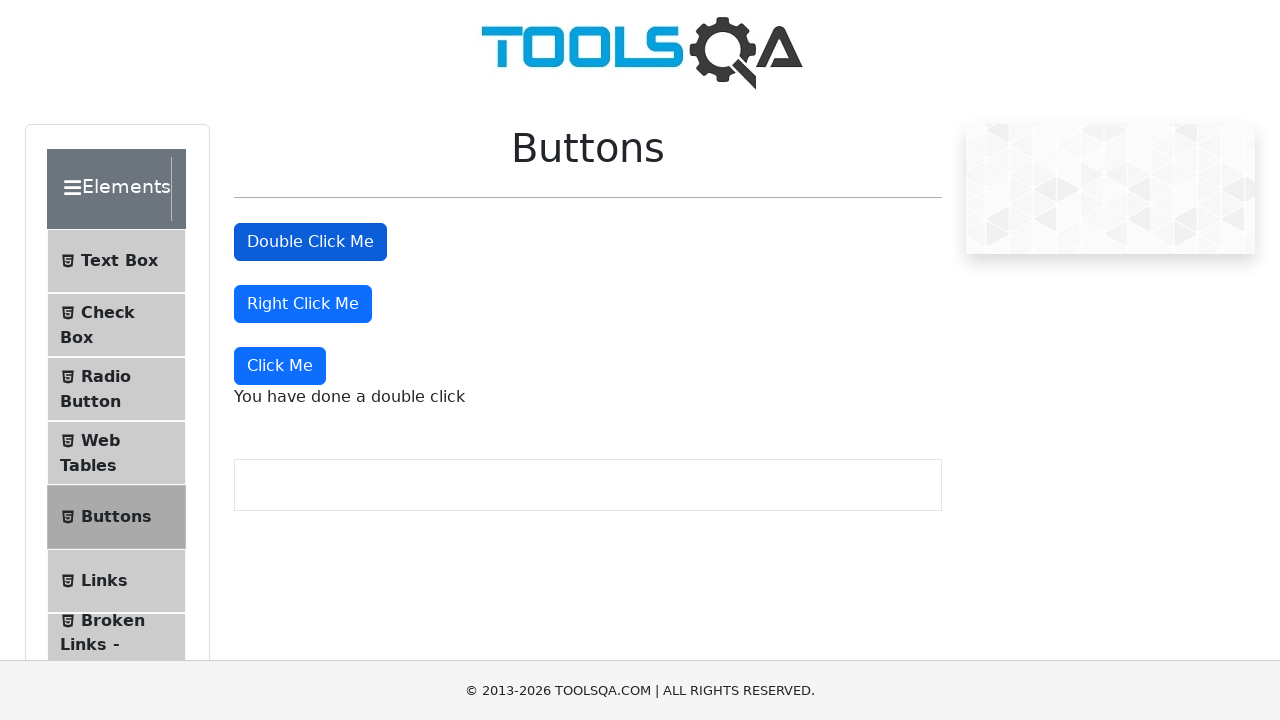

Waited for double click message to appear
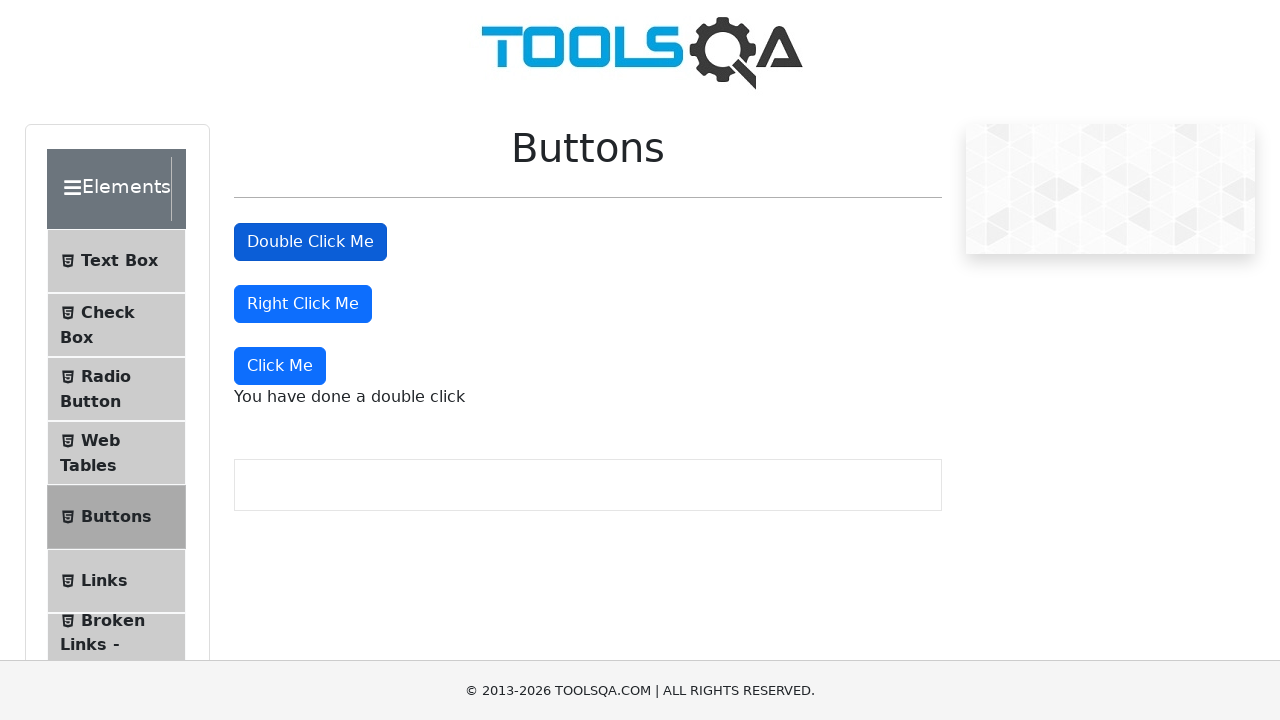

Verified success message 'You have done a double click' is displayed
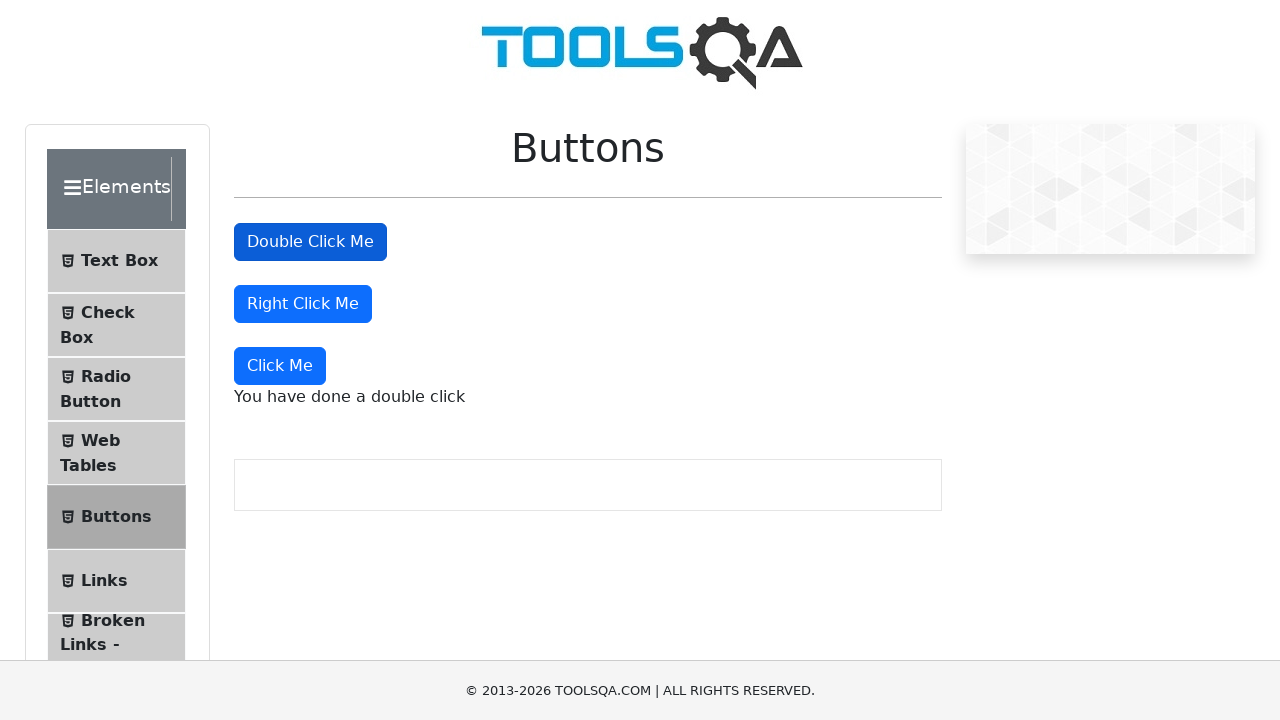

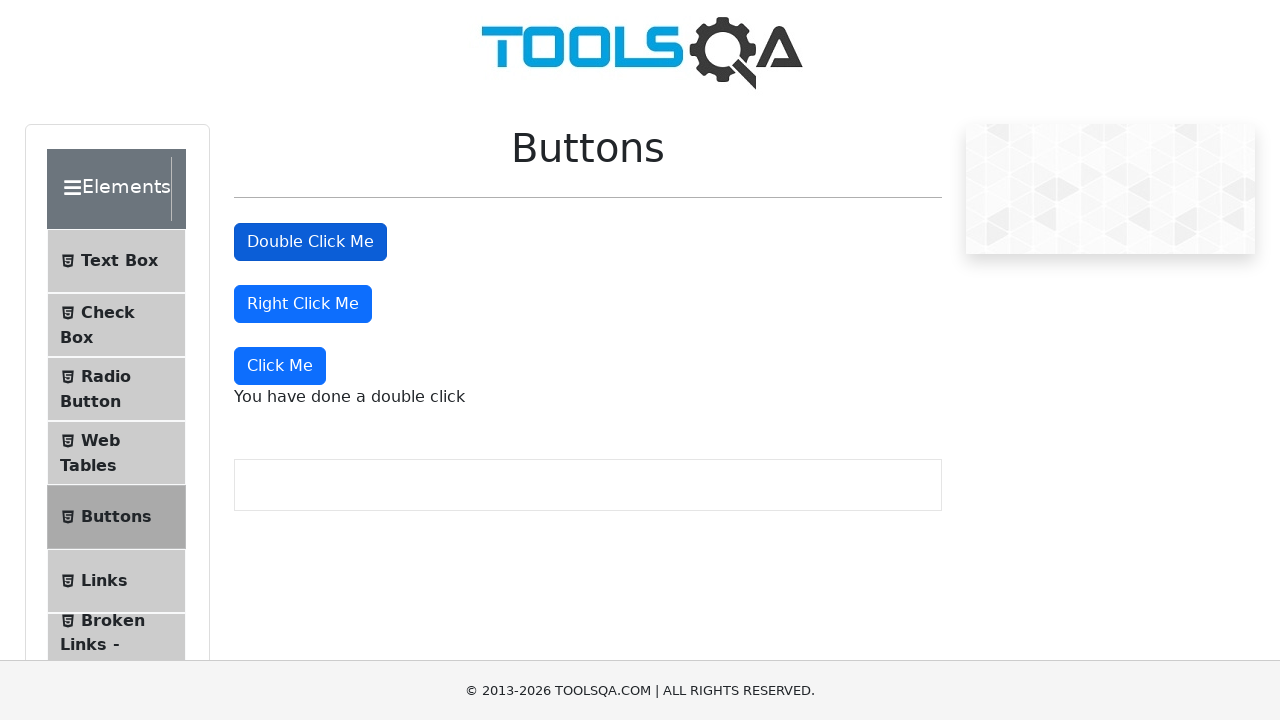